Tests tab switching by clicking a link and switching to the new window

Starting URL: https://omayo.blogspot.com

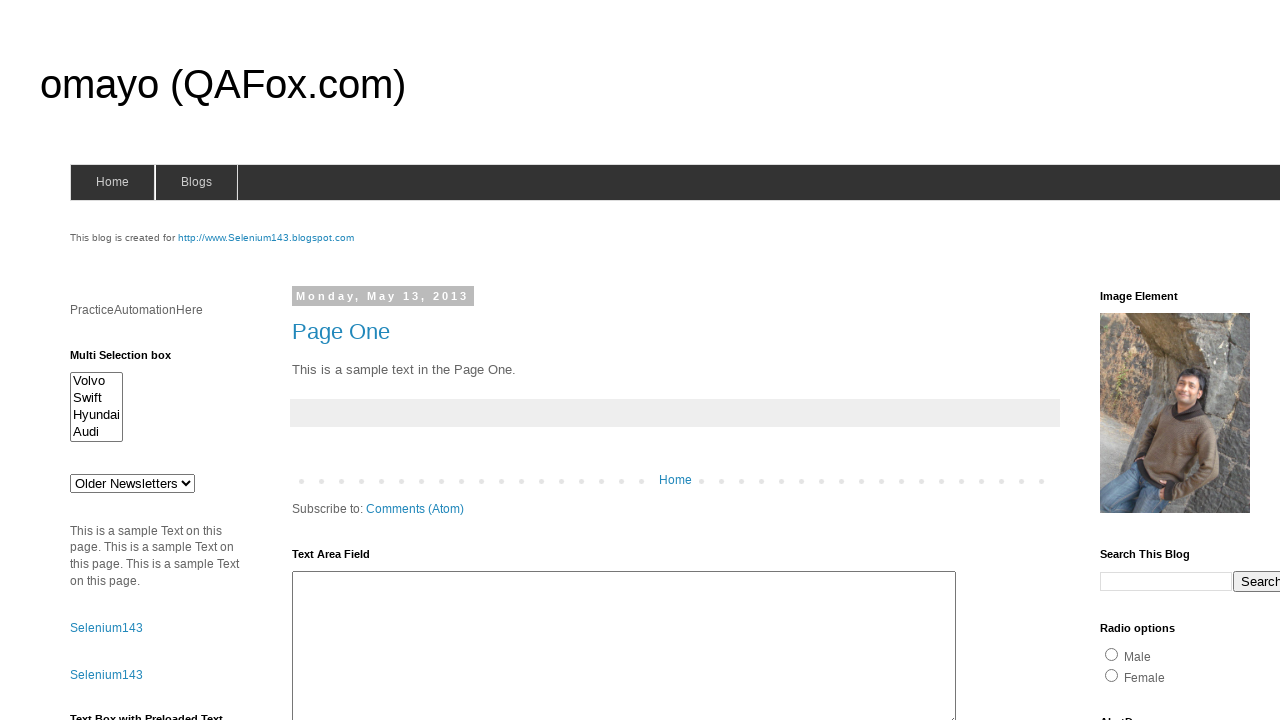

Clicked link to open new tab at (266, 238) on xpath=//*[@id='selenium143']
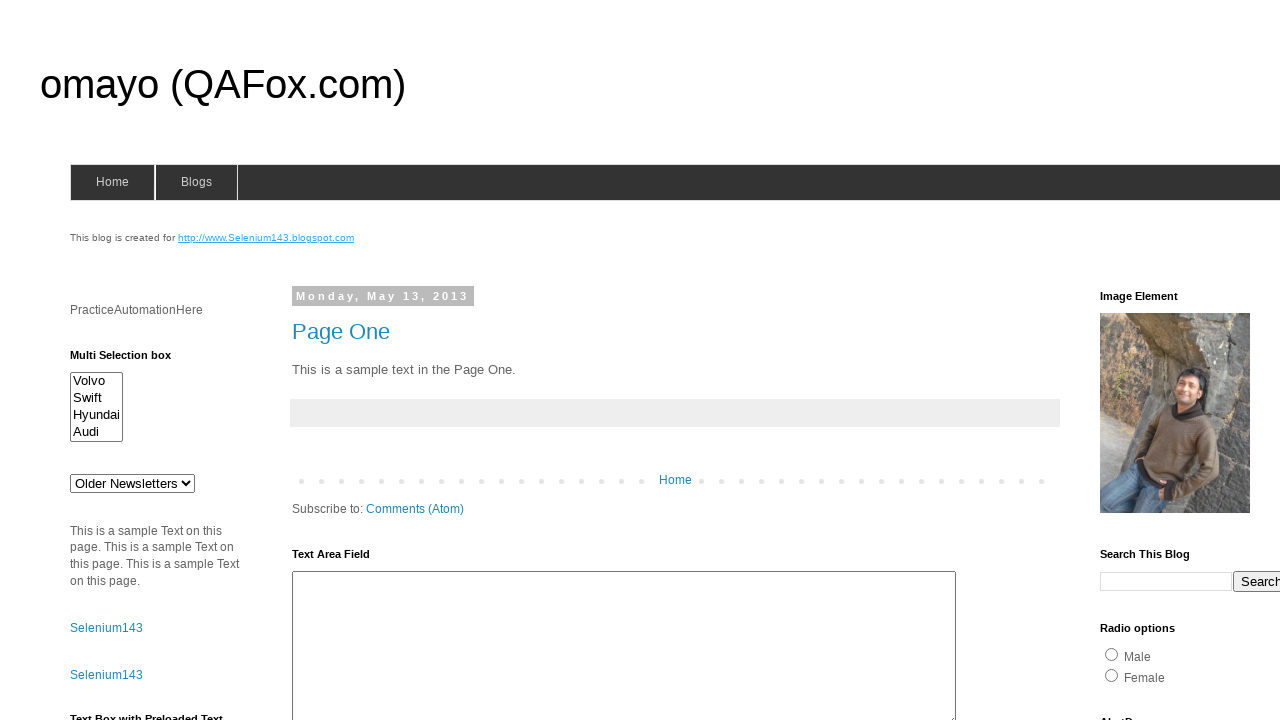

Obtained reference to new page
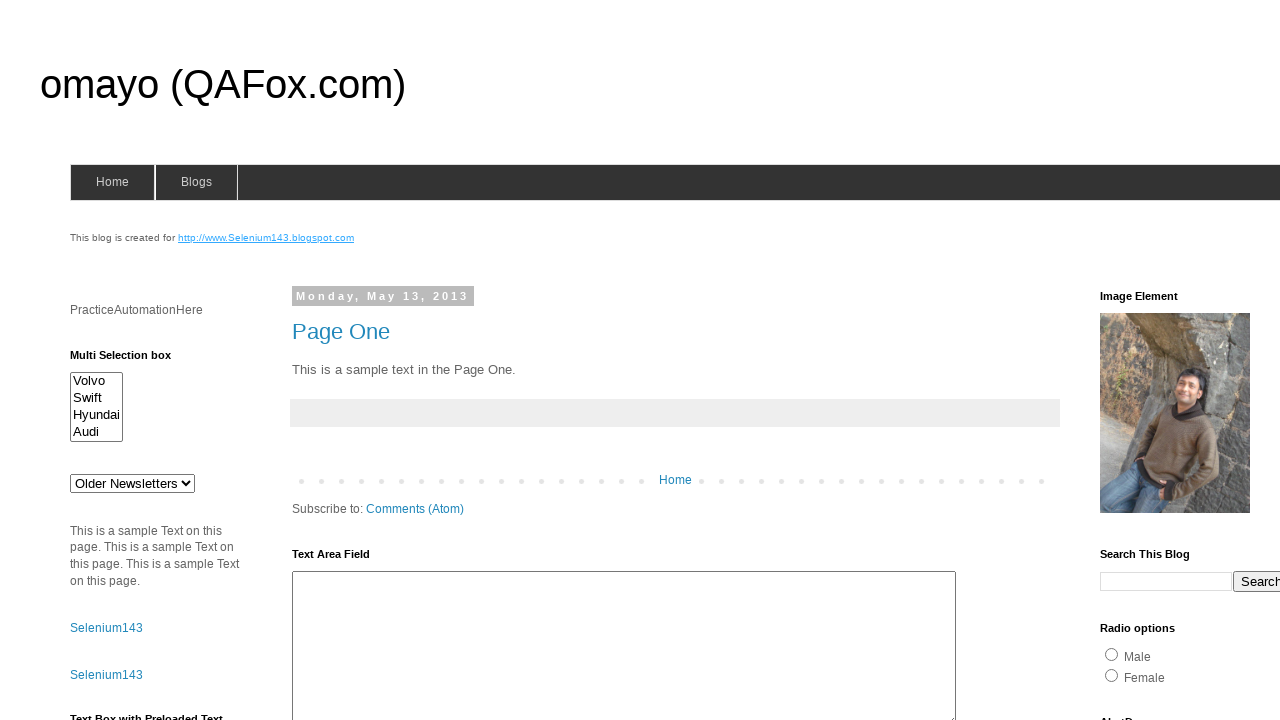

New tab loaded successfully
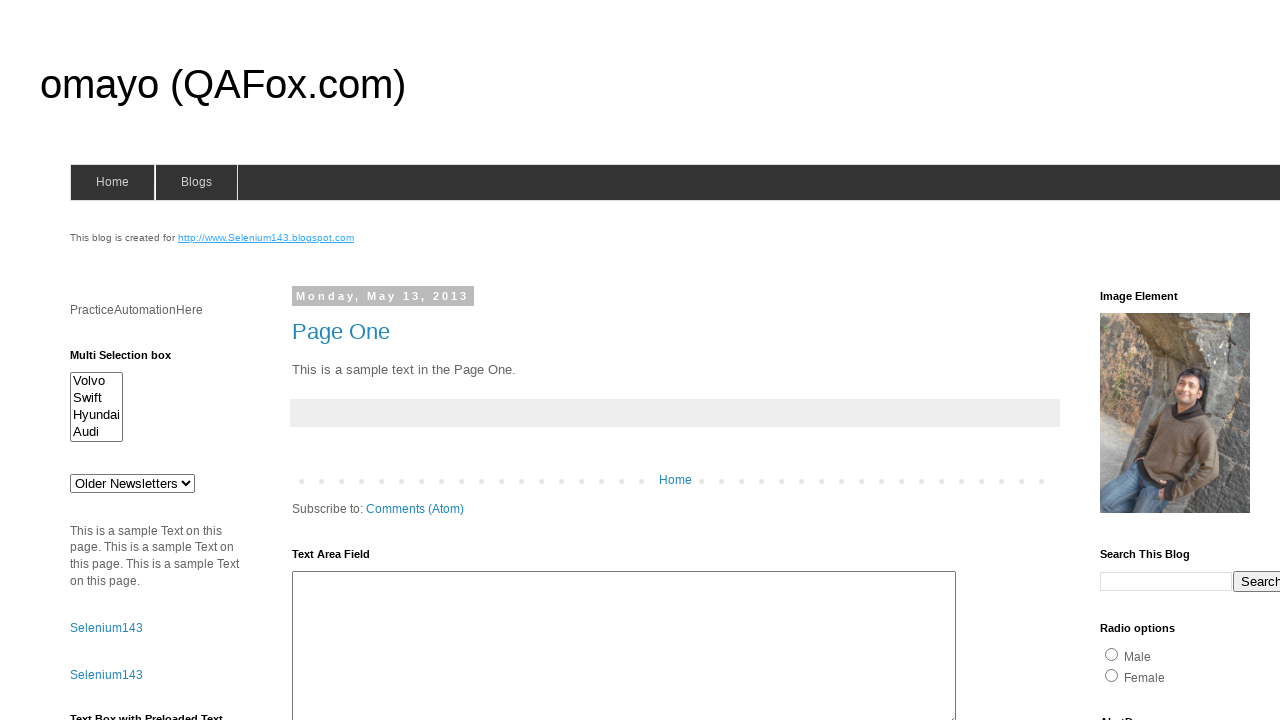

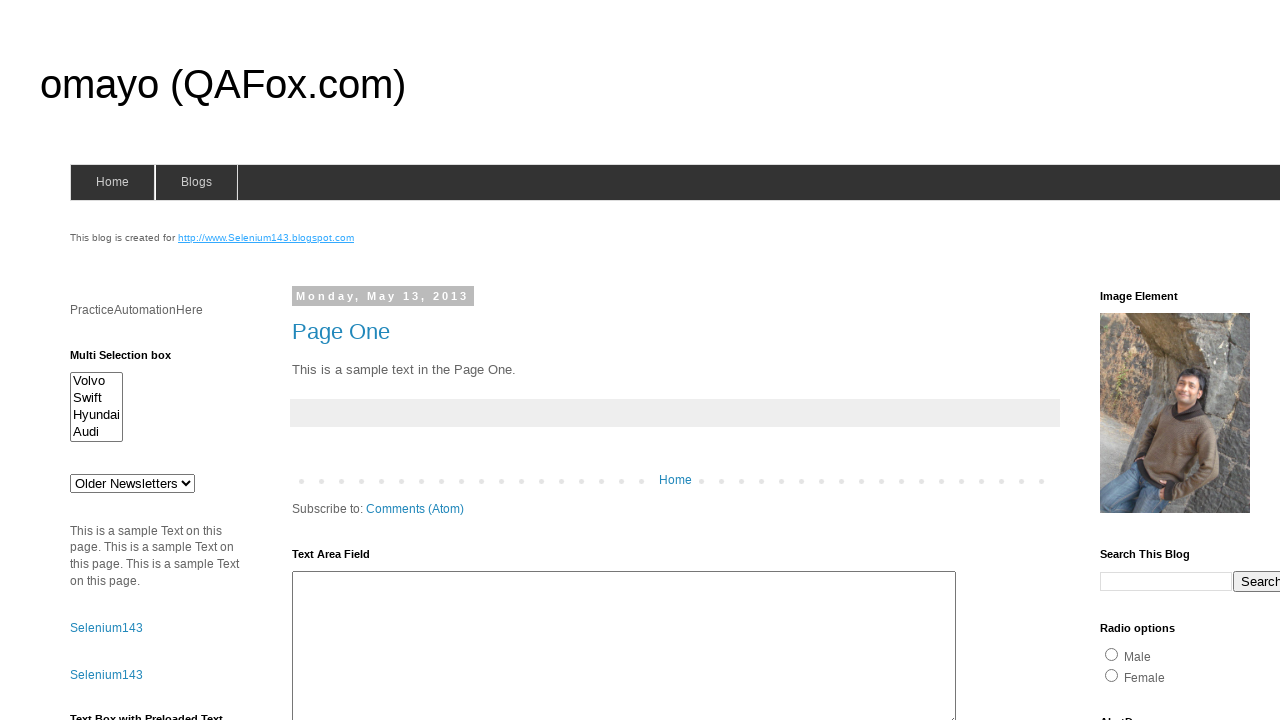